Tests closing a fake modal dialog by dispatching an Escape key event via JavaScript

Starting URL: https://testpages.eviltester.com/styled/alerts/fake-alert-test.html

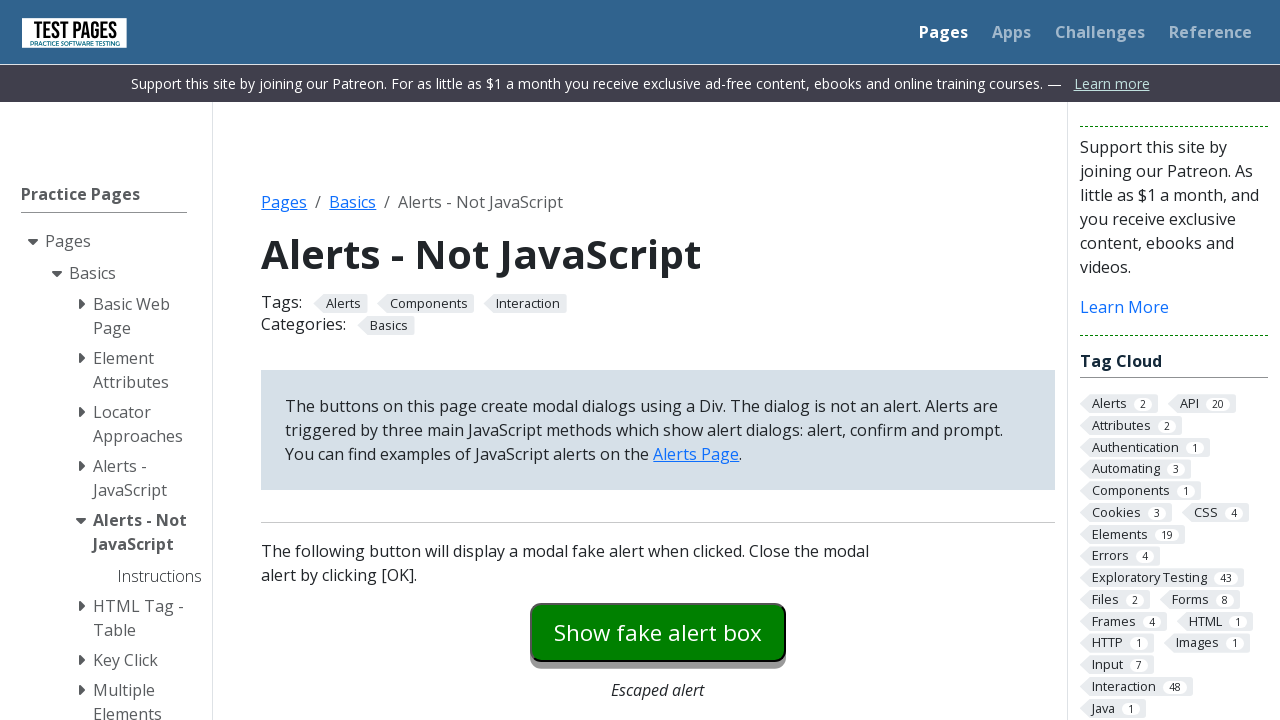

Clicked modal dialog button to open fake alert at (658, 360) on #modaldialog
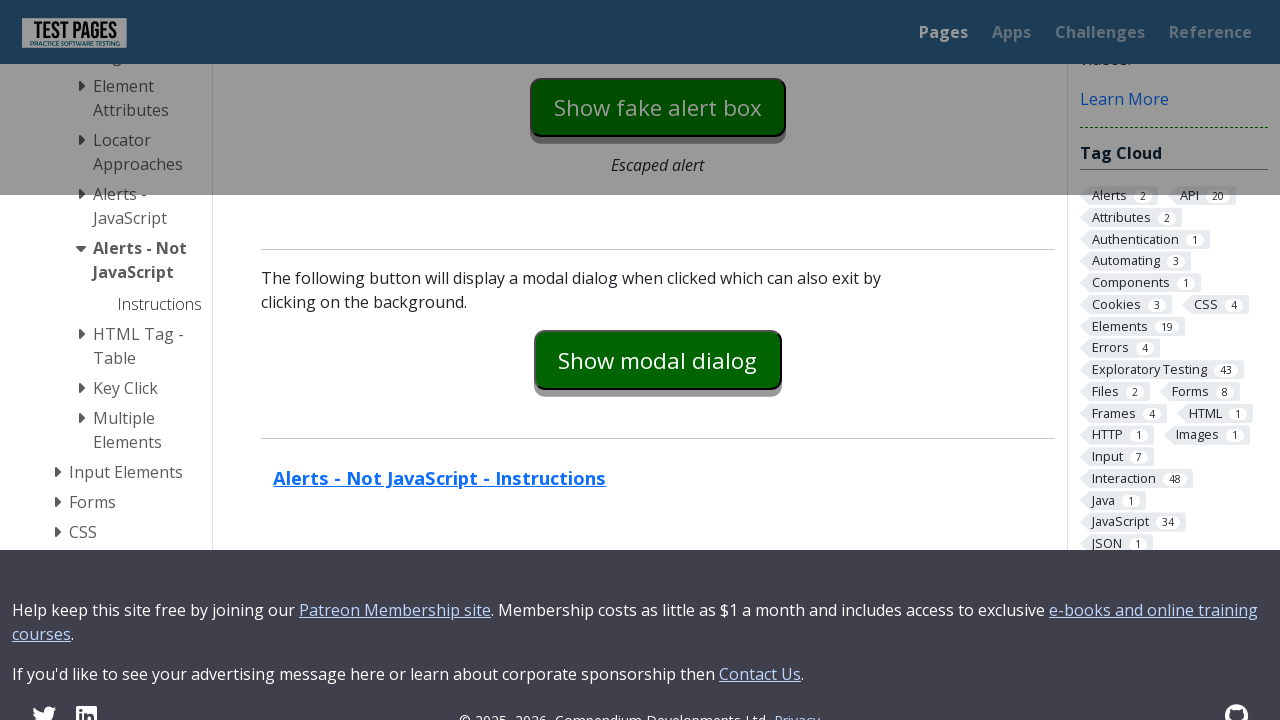

Dispatched Escape key event to document to close modal
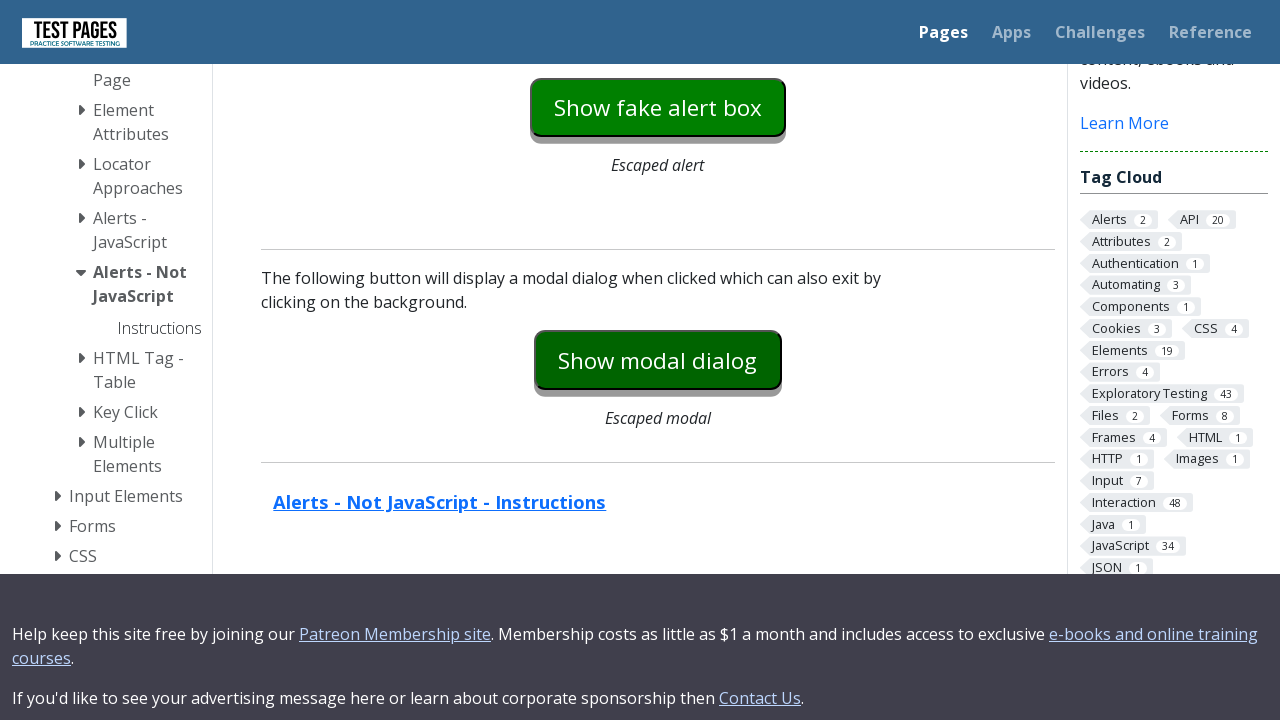

Verified dialog is hidden after Escape key event
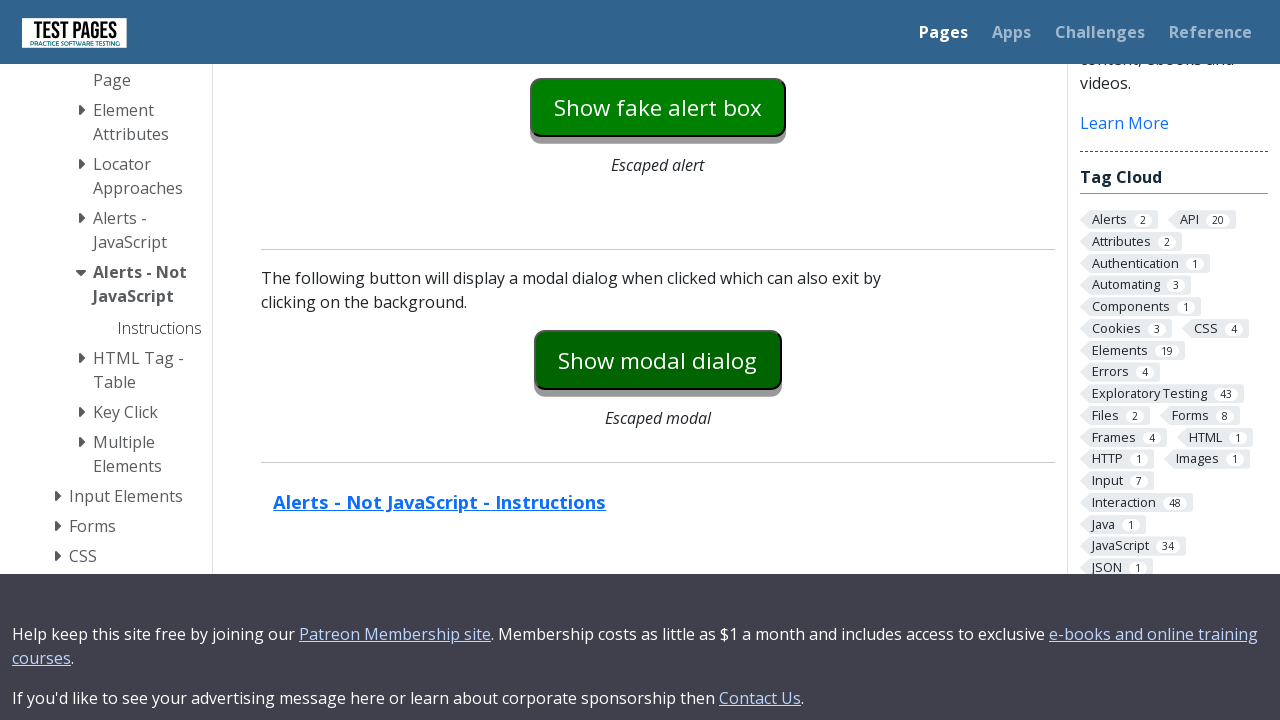

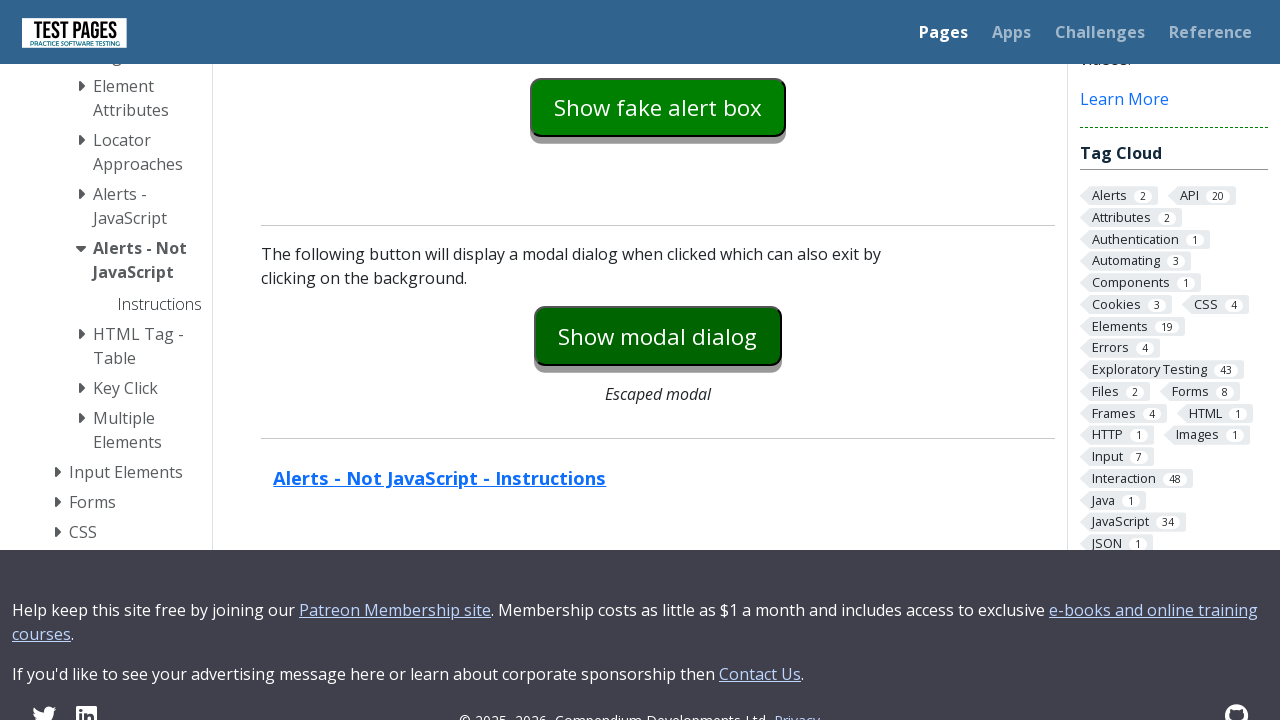